Completes the full registration flow on the Selenium waits practice page and verifies the success message appears after loading completes

Starting URL: https://victoretc.github.io/selenium_waits/

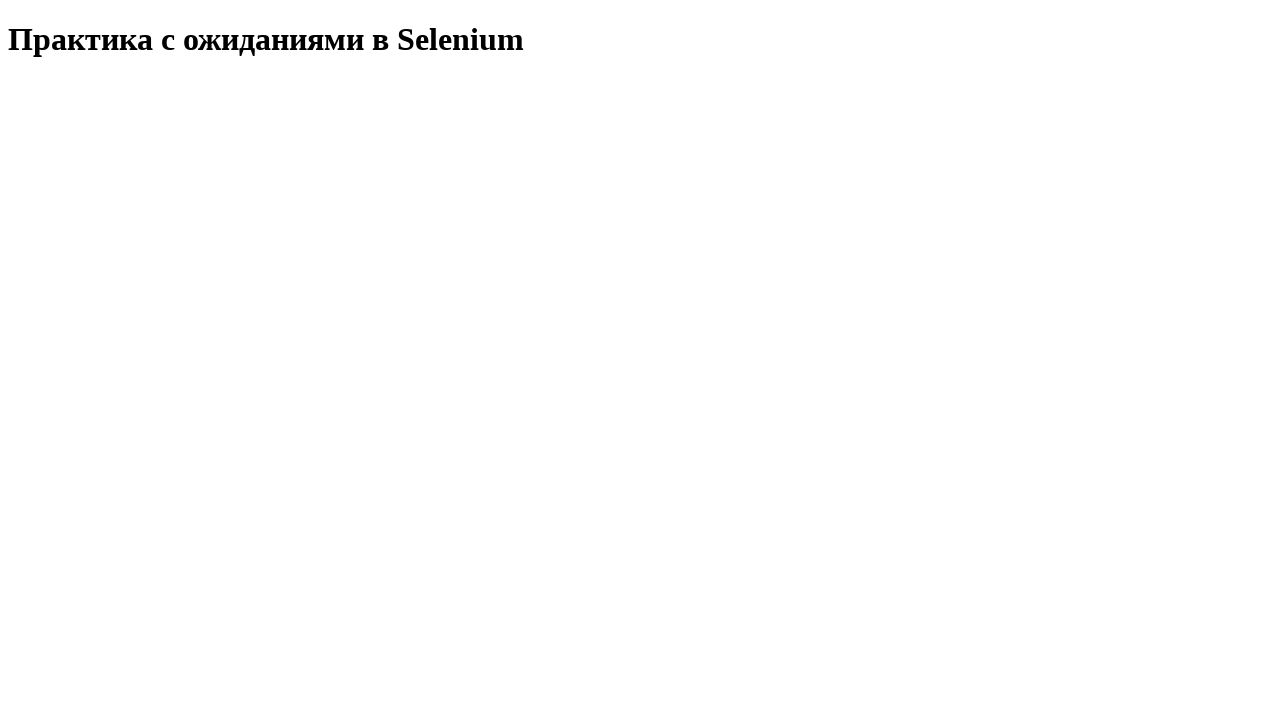

Clicked the start test button at (80, 90) on #startTest
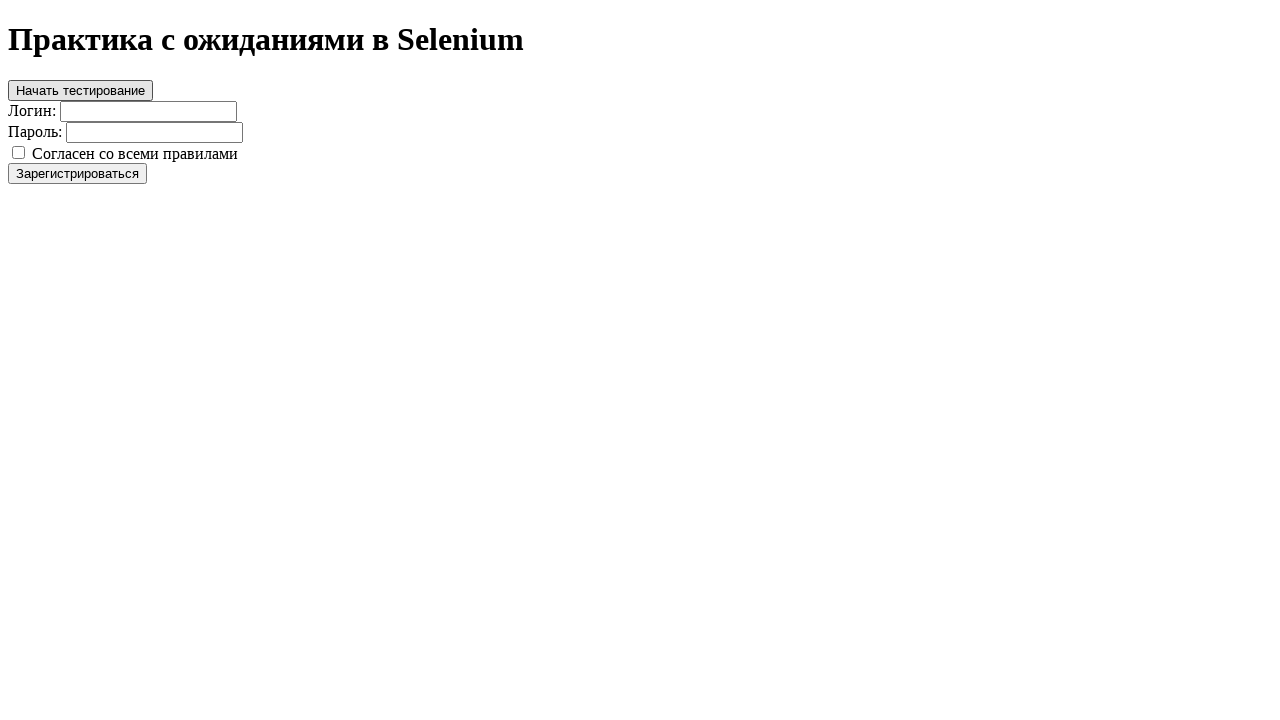

Filled login field with 'practiceuser99' on #login
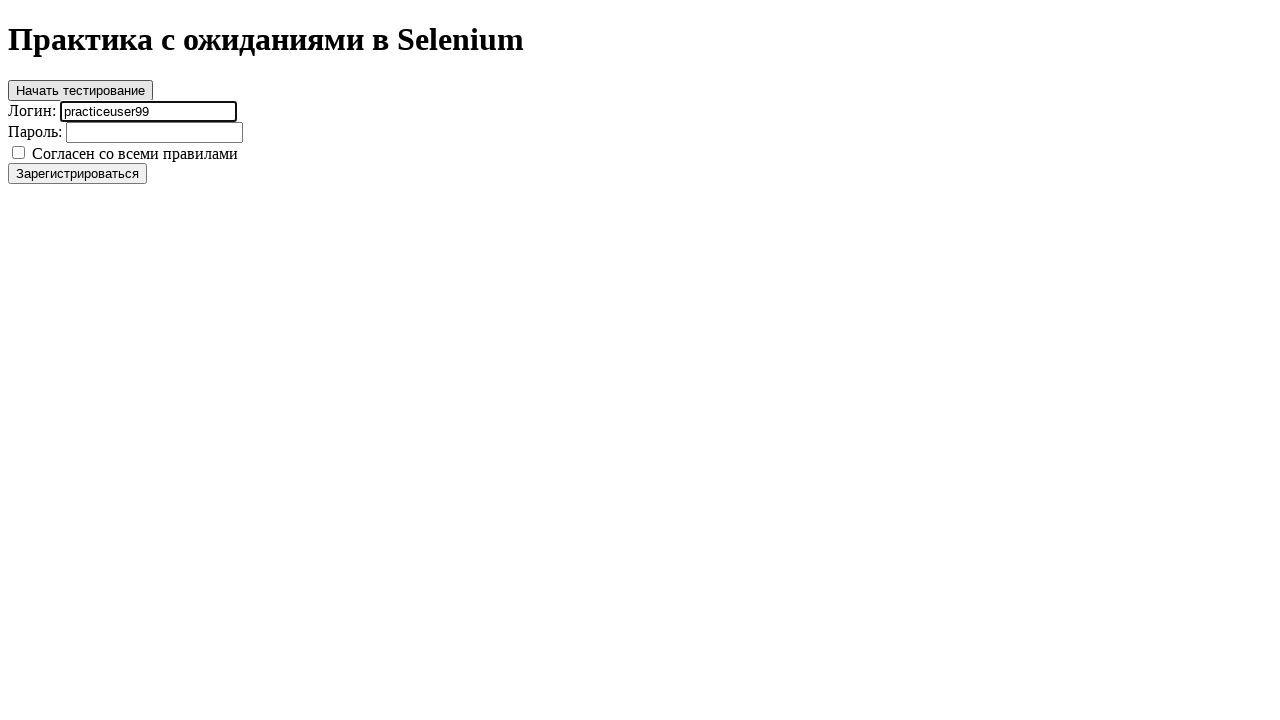

Filled password field with 'securetest789' on #password
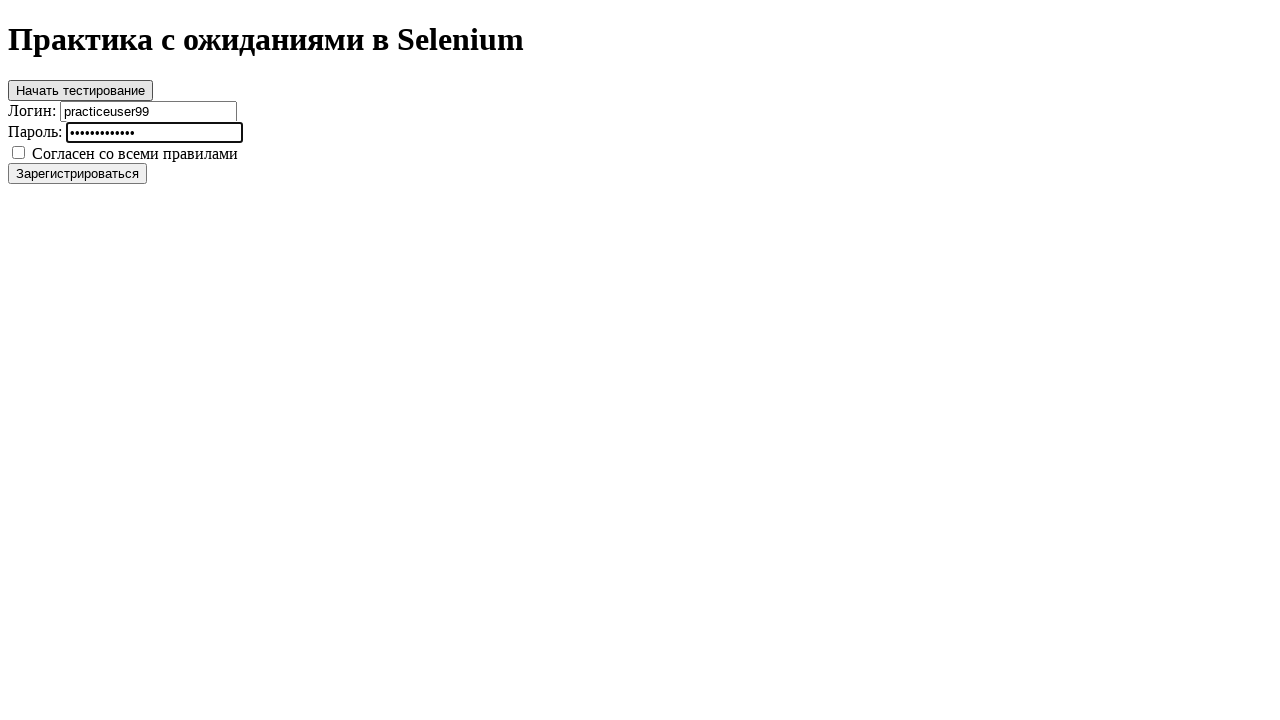

Checked the agreement checkbox at (18, 152) on input[type='checkbox']
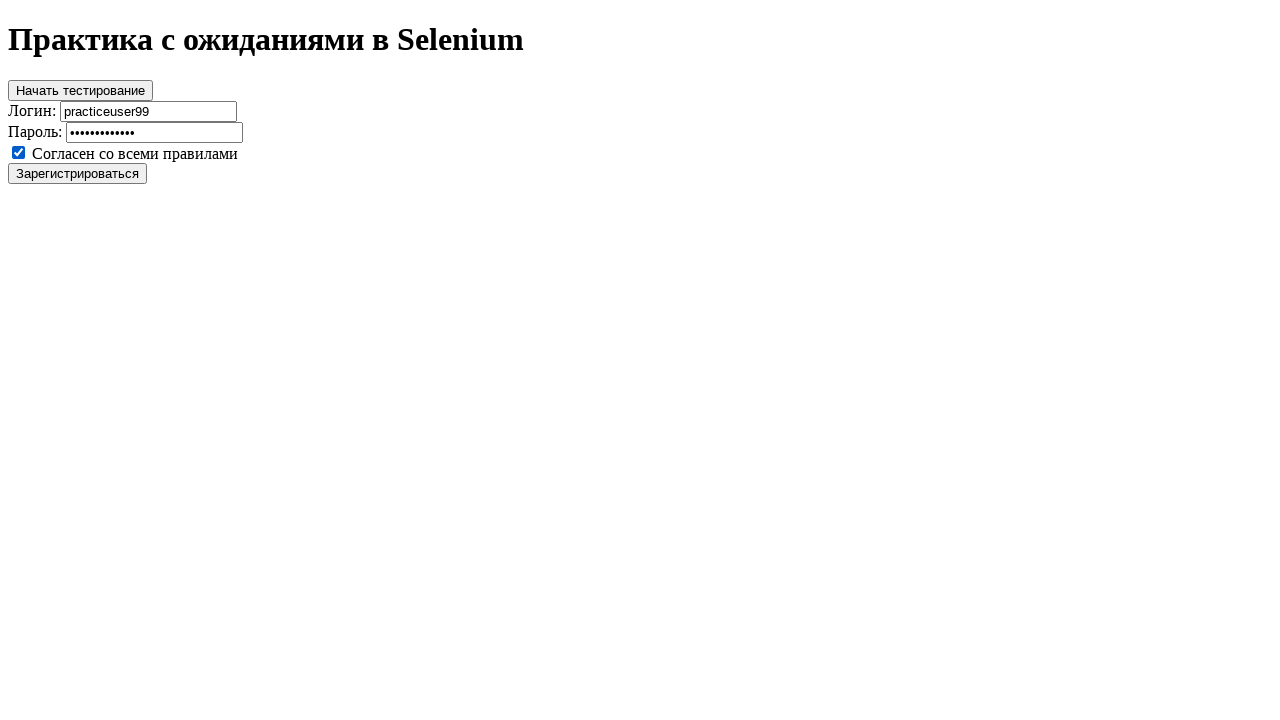

Clicked the register button at (78, 173) on #register
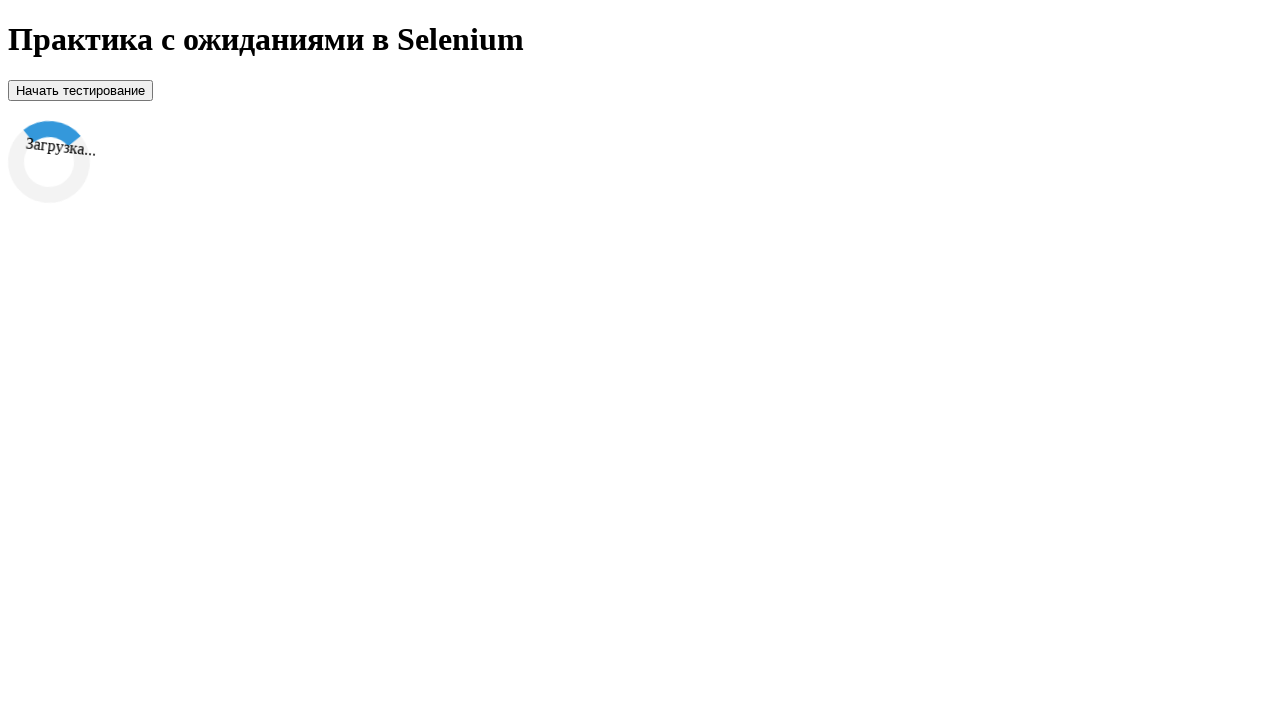

Success message appeared and became visible
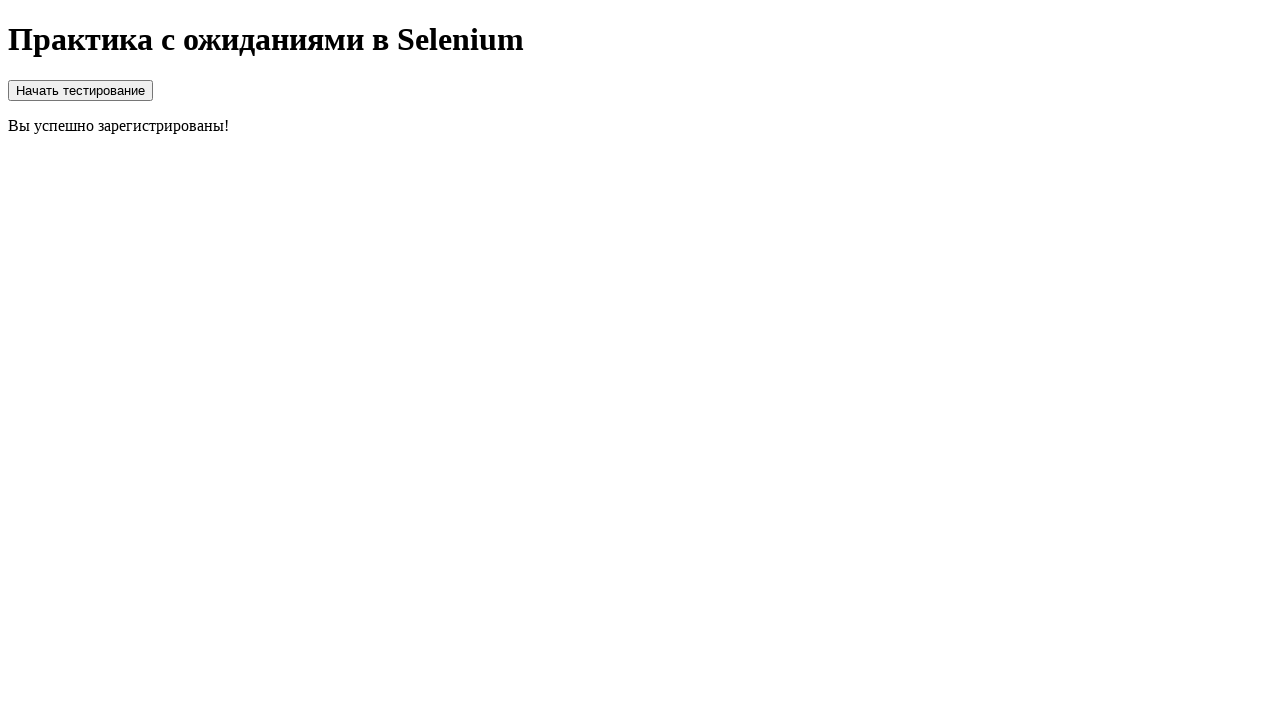

Verified success message contains expected Russian text 'Вы успешно зарегистрированы!'
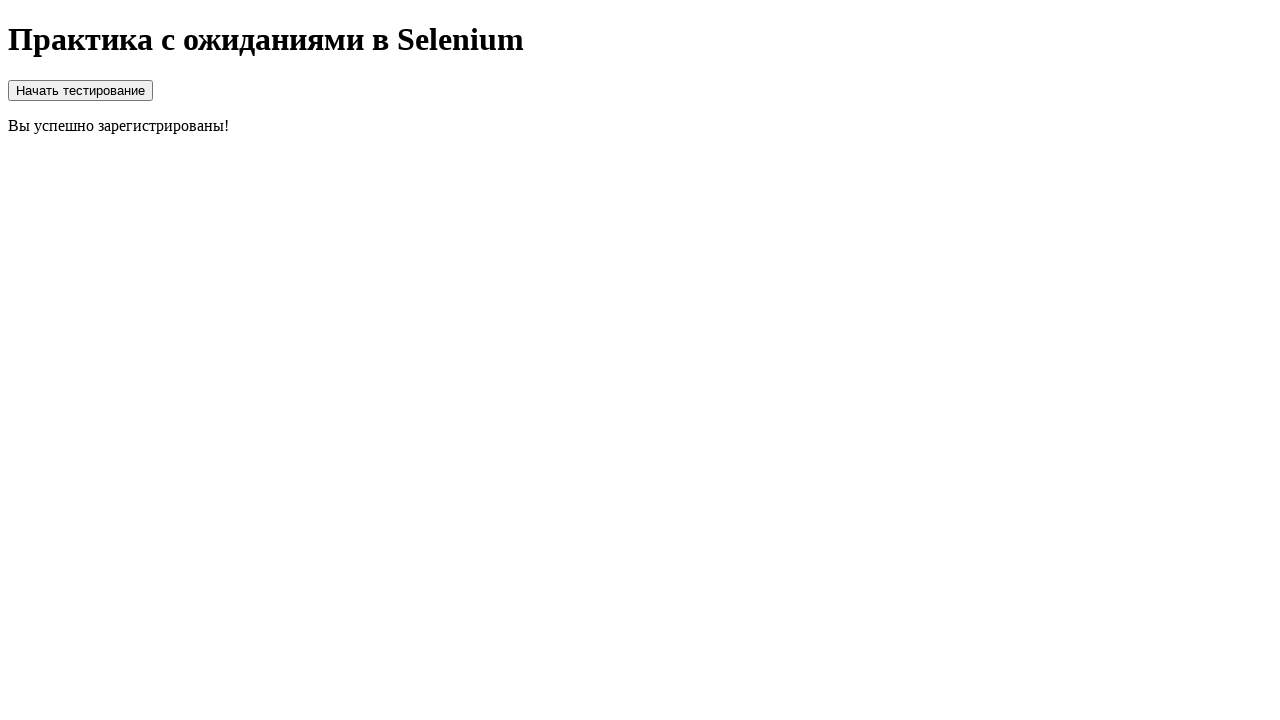

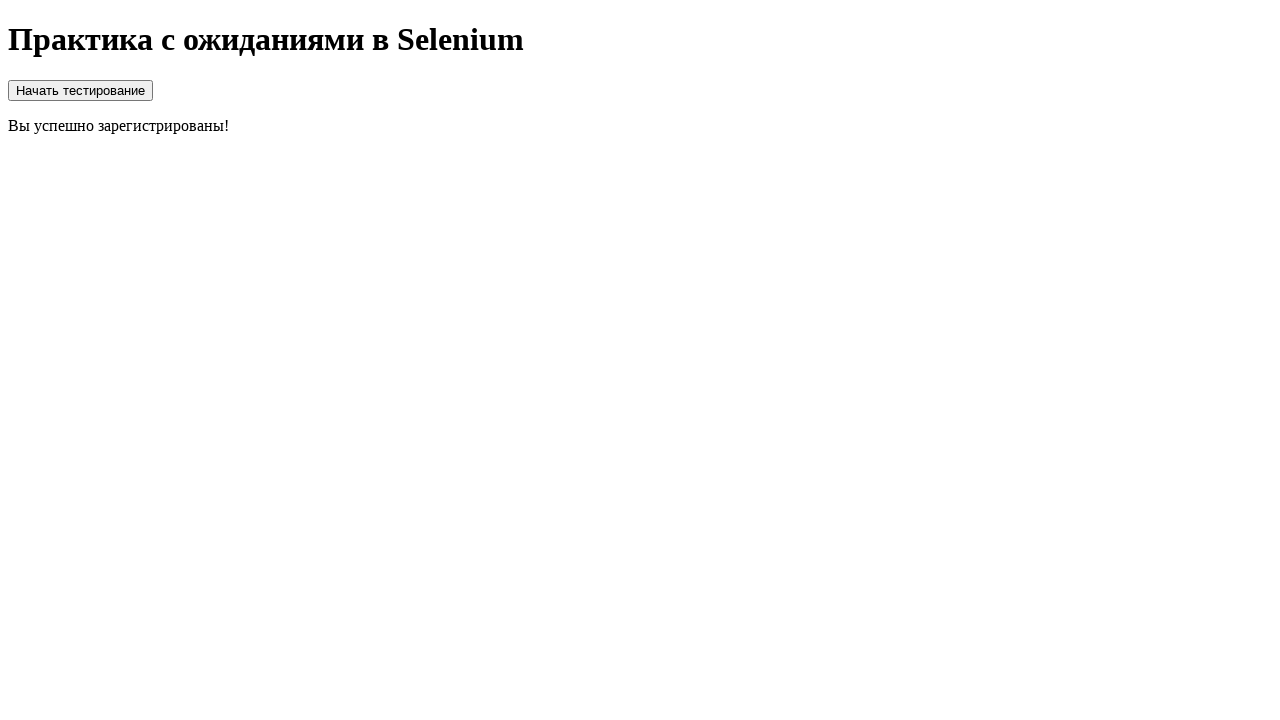